Tests the passenger count dropdown by opening it, incrementing the adult passenger count 4 times using the increment button, and then closing the dropdown.

Starting URL: https://rahulshettyacademy.com/dropdownsPractise/

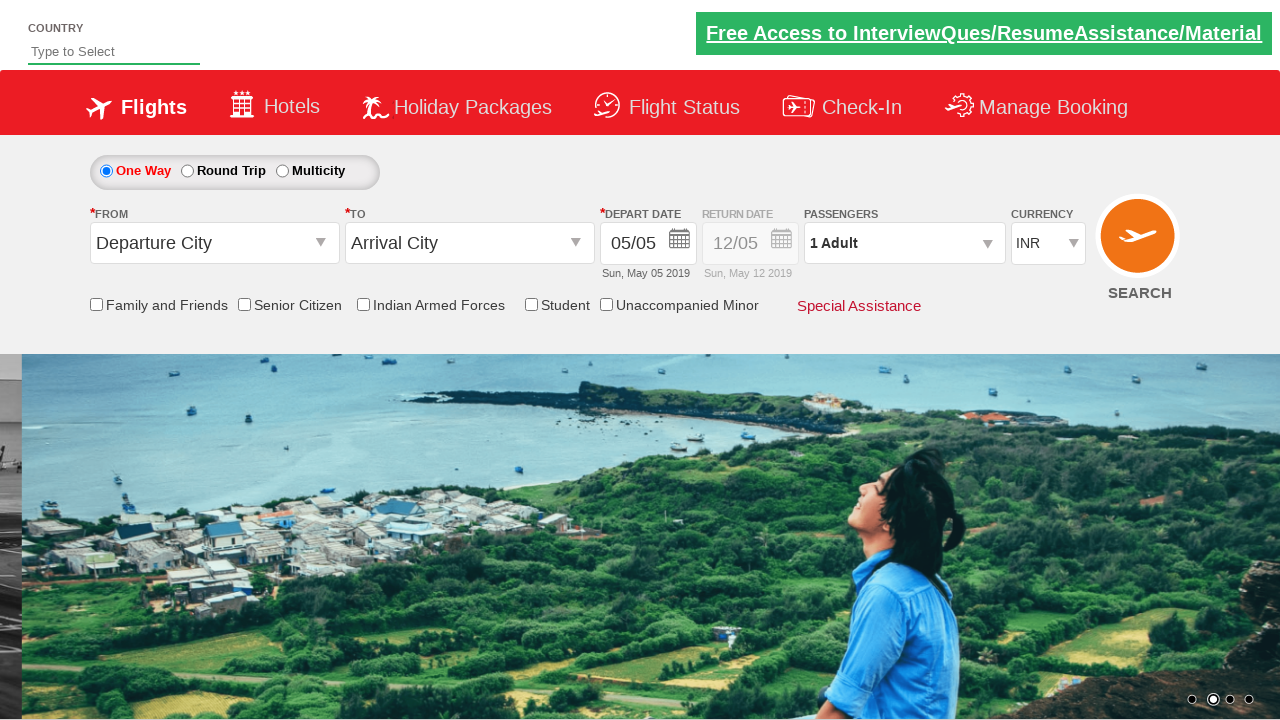

Clicked on passenger info dropdown to open it at (904, 243) on #divpaxinfo
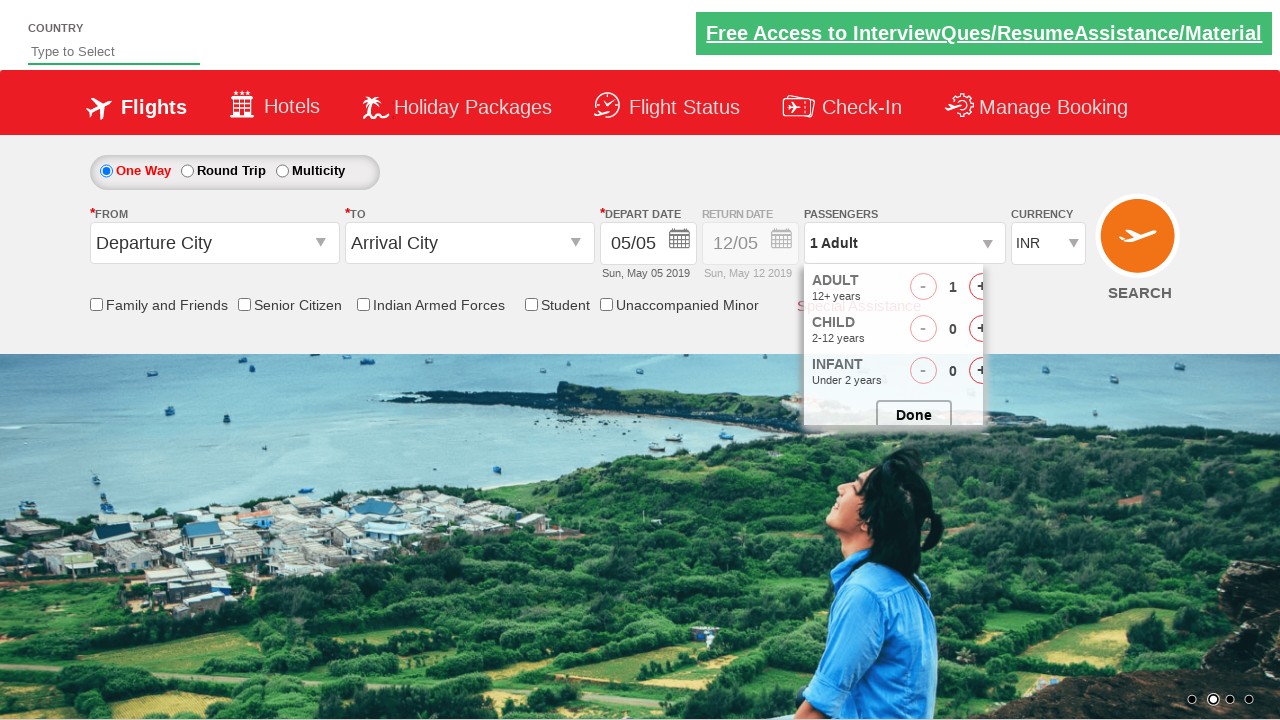

Clicked increment adult button (click 1 of 4) at (982, 288) on #hrefIncAdt
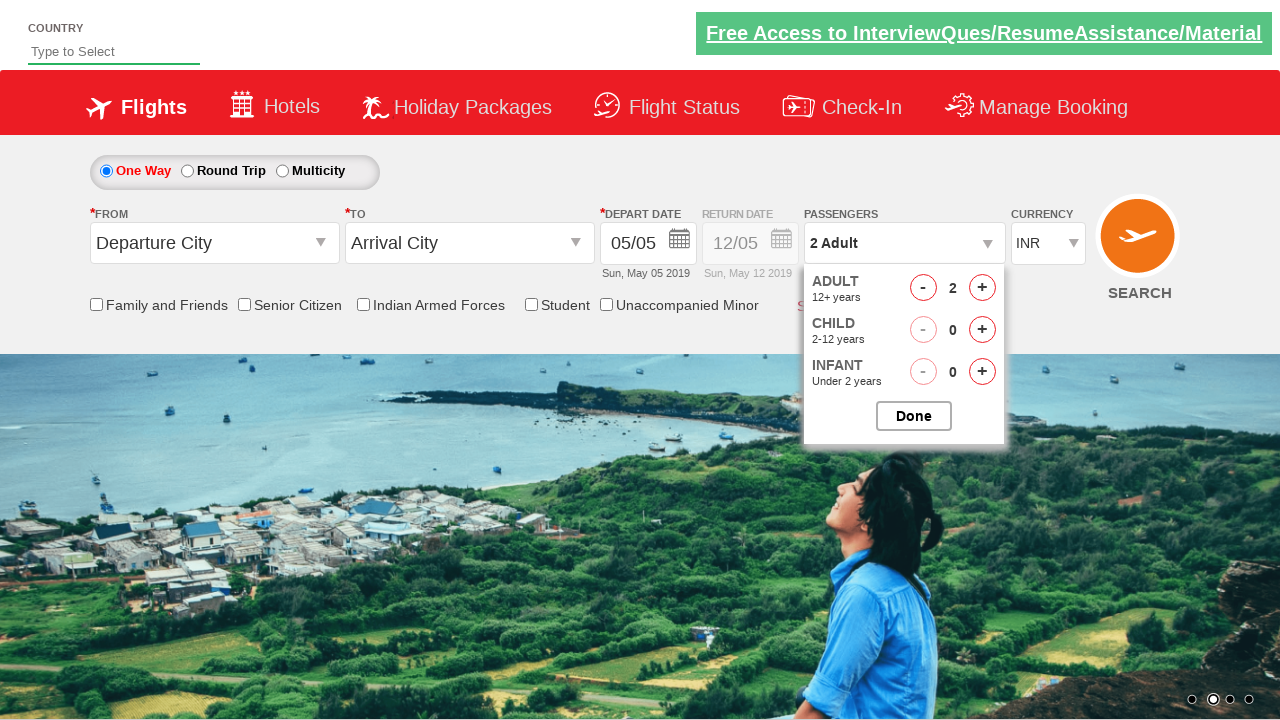

Clicked increment adult button (click 2 of 4) at (982, 288) on #hrefIncAdt
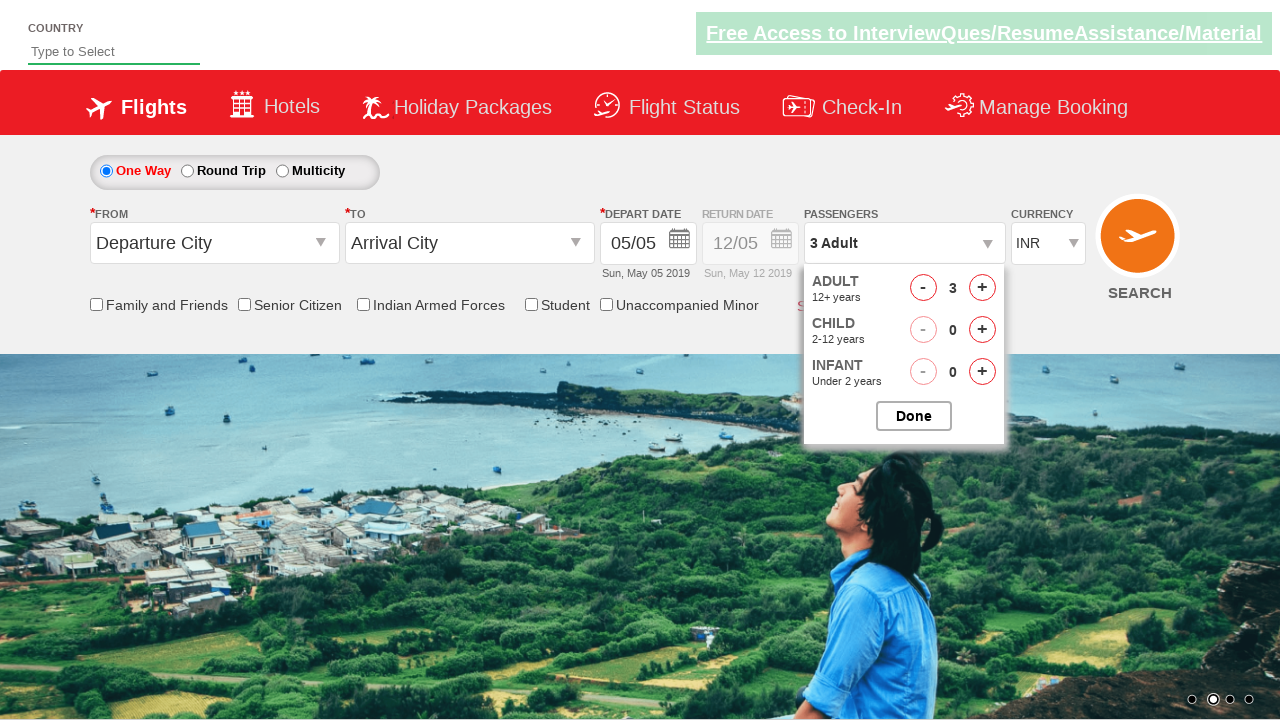

Clicked increment adult button (click 3 of 4) at (982, 288) on #hrefIncAdt
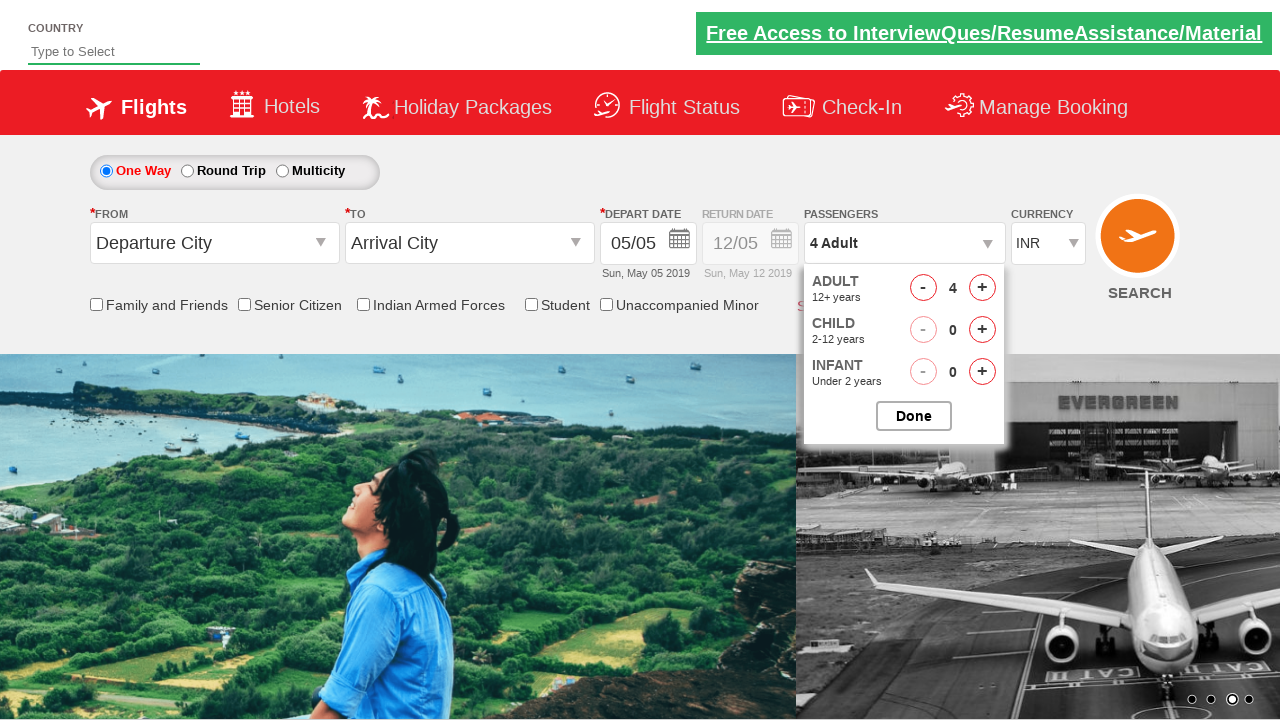

Clicked increment adult button (click 4 of 4) at (982, 288) on #hrefIncAdt
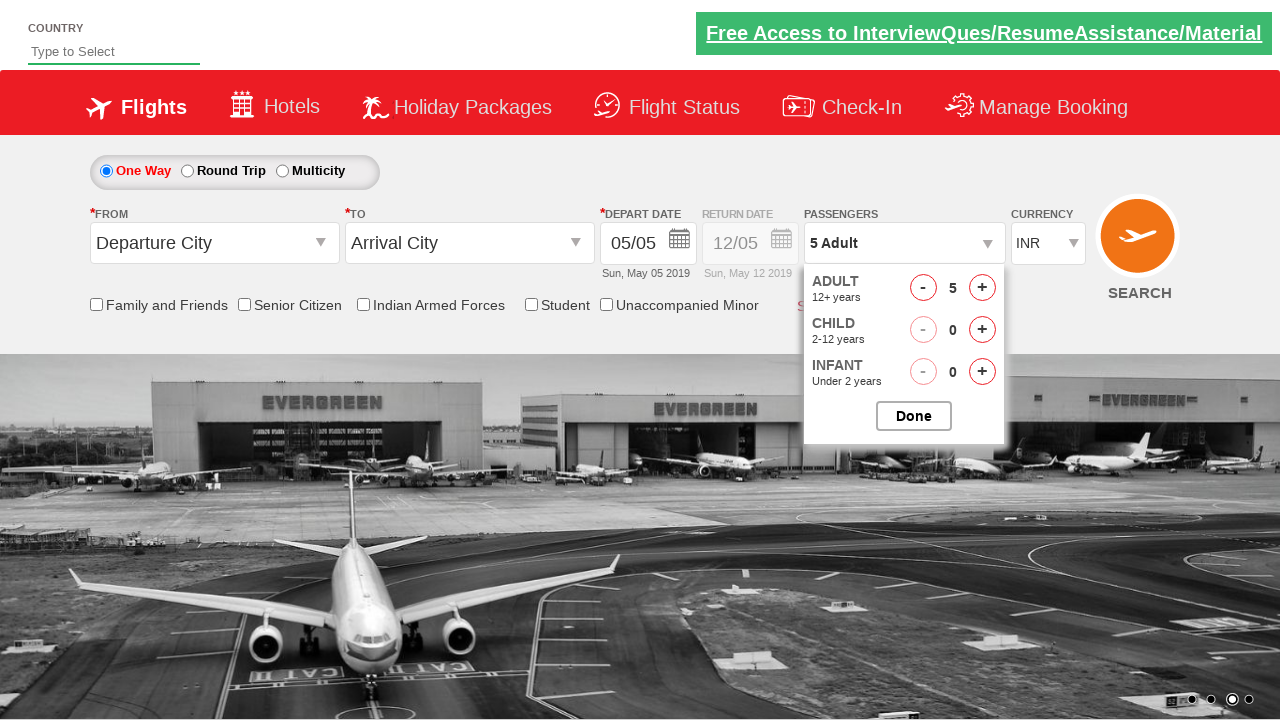

Clicked to close the passenger options dropdown at (914, 416) on #btnclosepaxoption
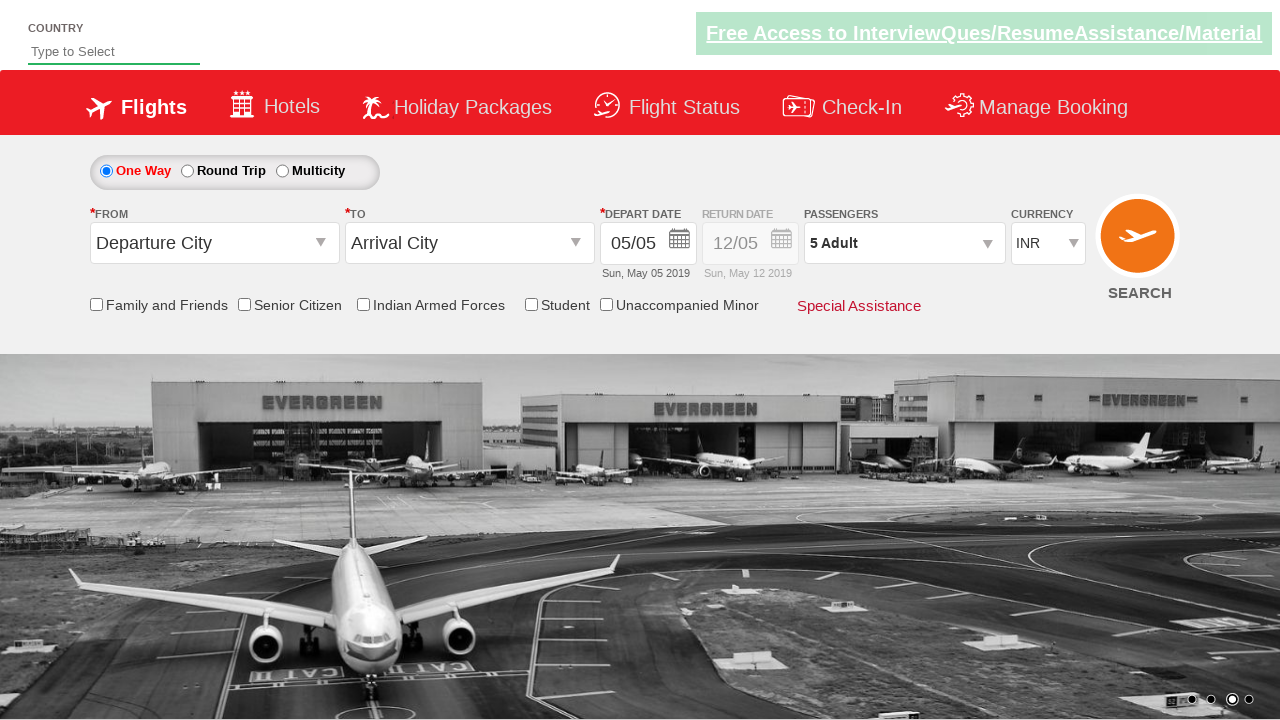

Verified passenger info dropdown is visible with updated value
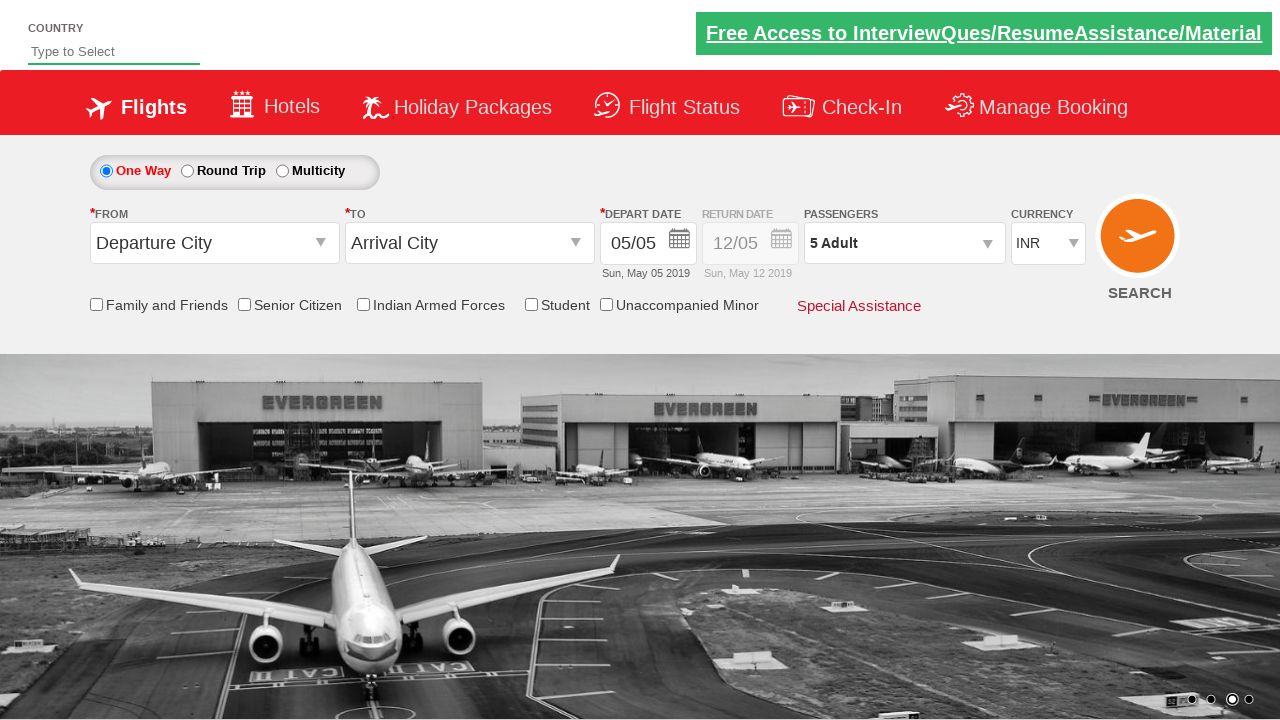

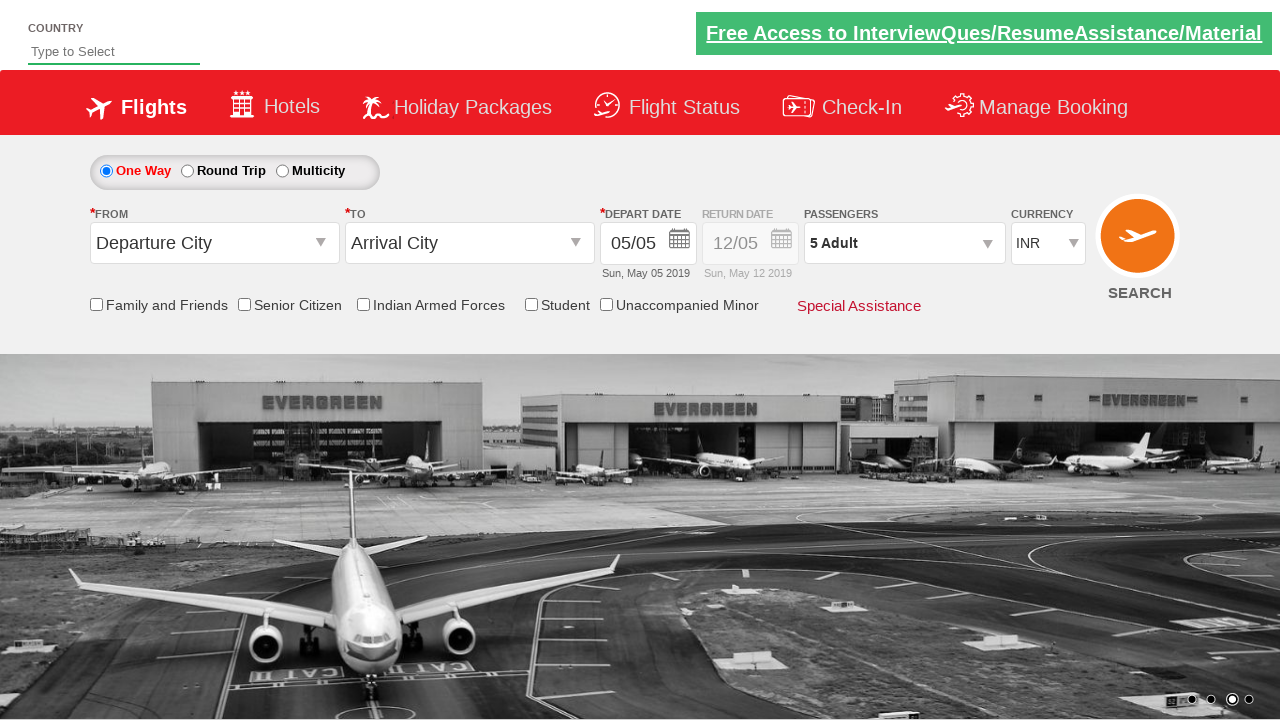